Navigates to RedBus website and verifies the page loads by checking the title

Starting URL: https://www.redbus.in/

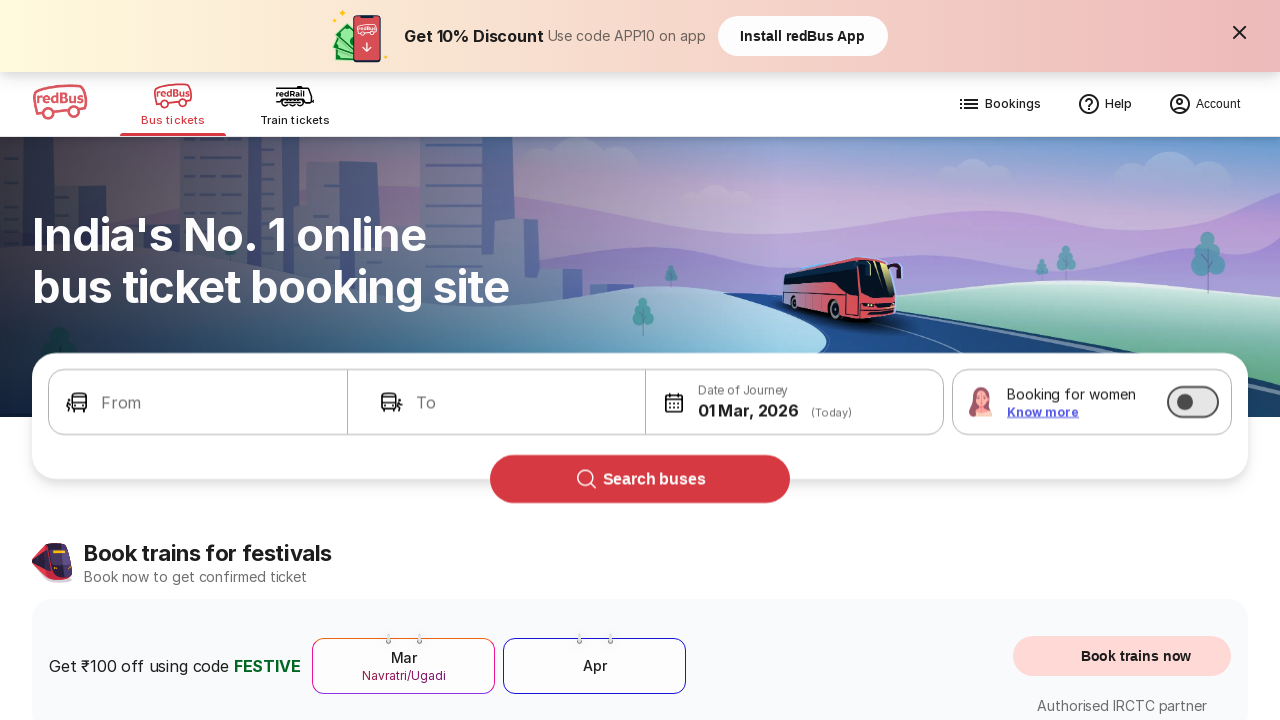

Navigated to RedBus website
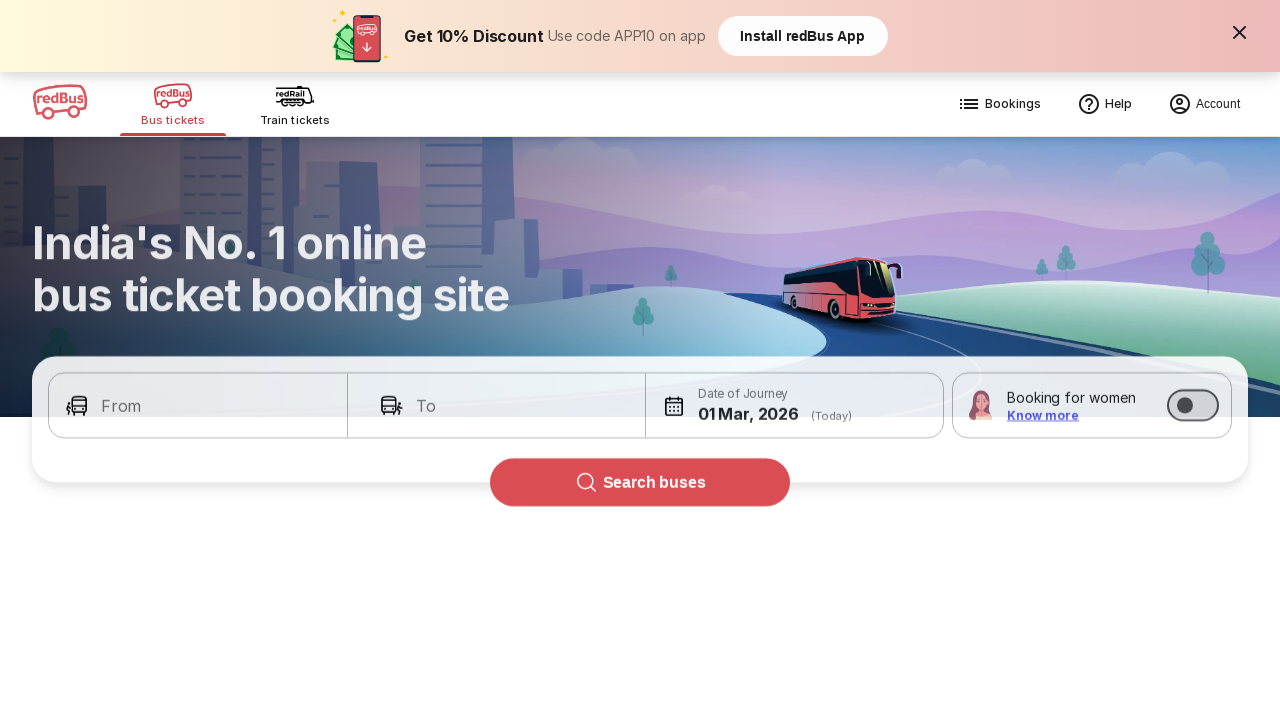

Page reached domcontentloaded state
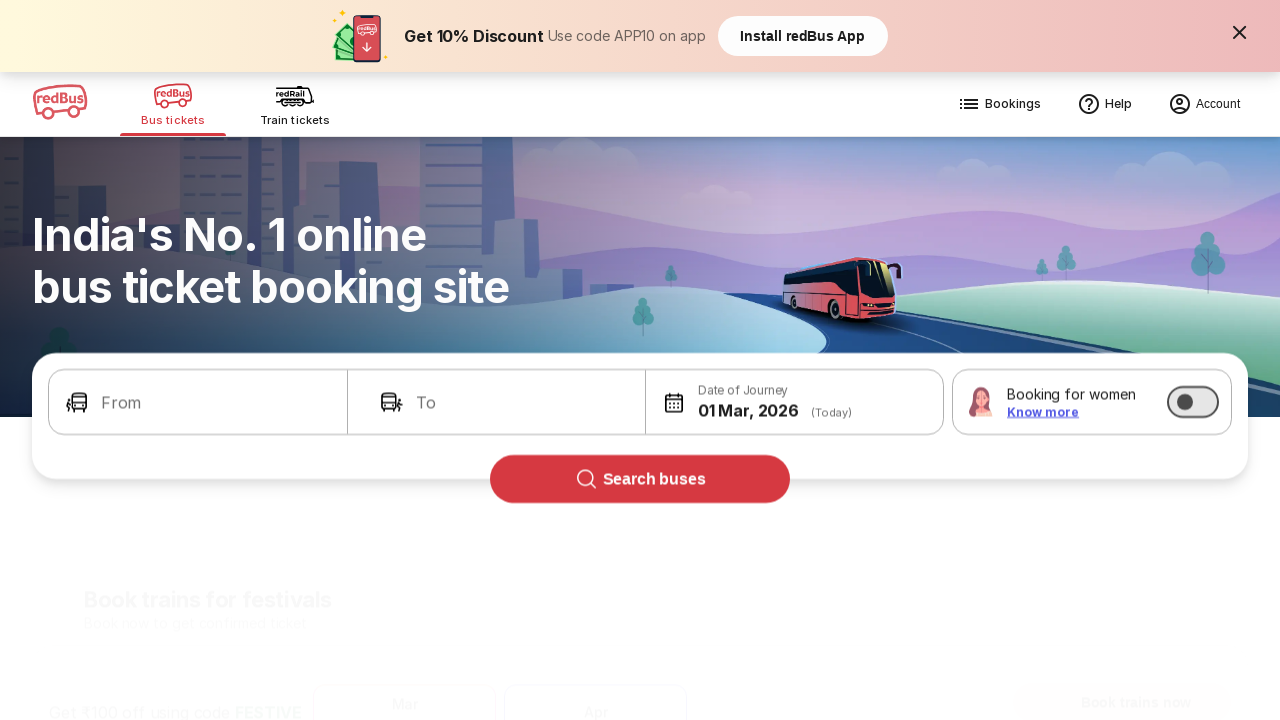

Retrieved page title: Bus Booking Online and Train Tickets at Lowest Price - redBus
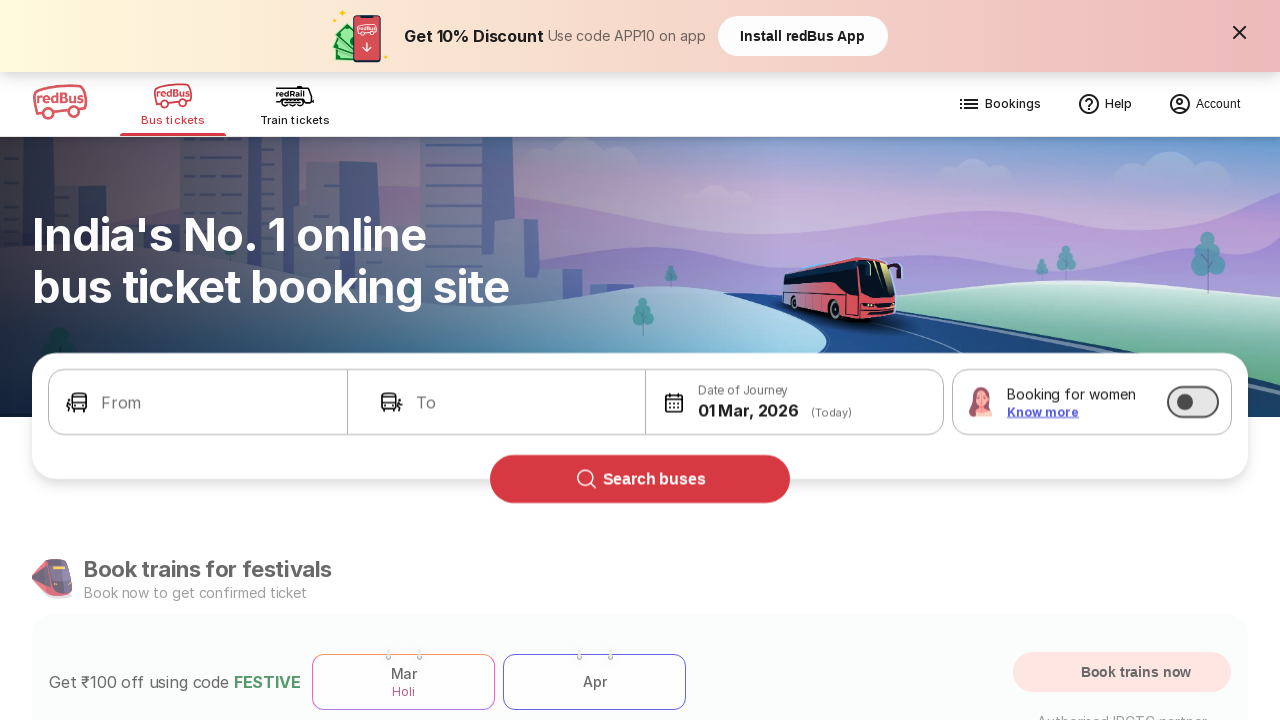

Retrieved current URL: https://www.redbus.in/
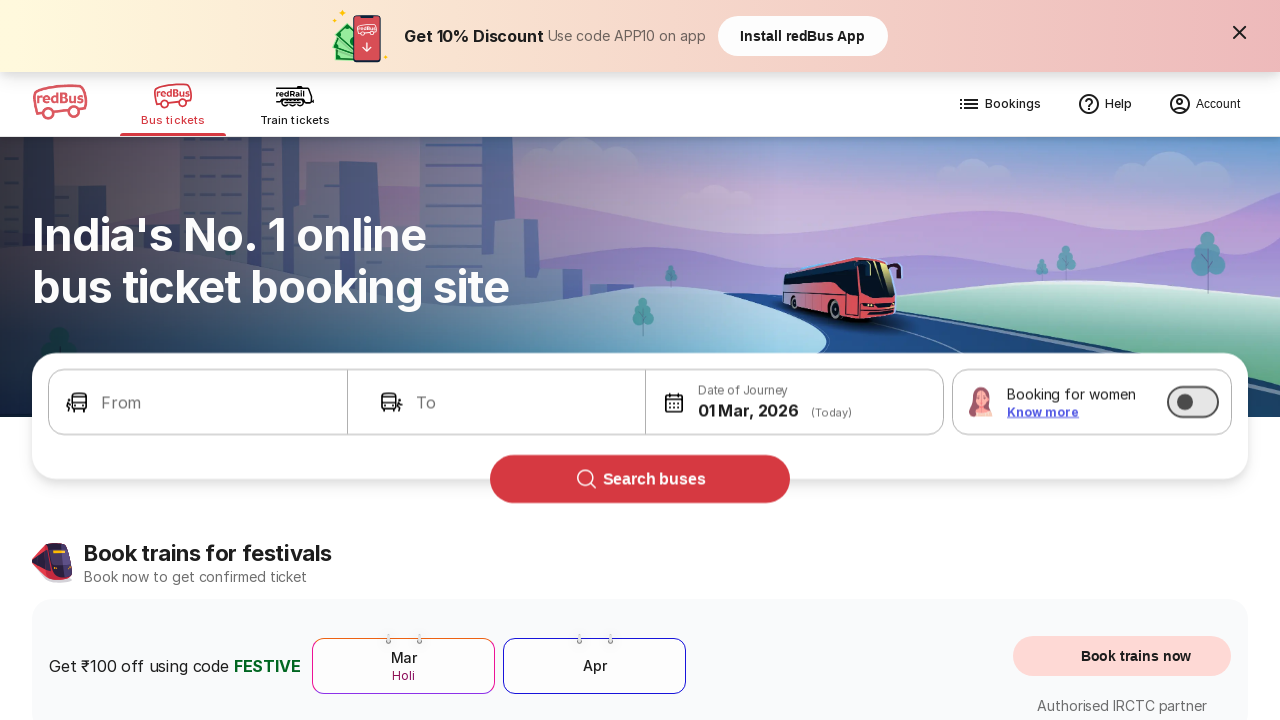

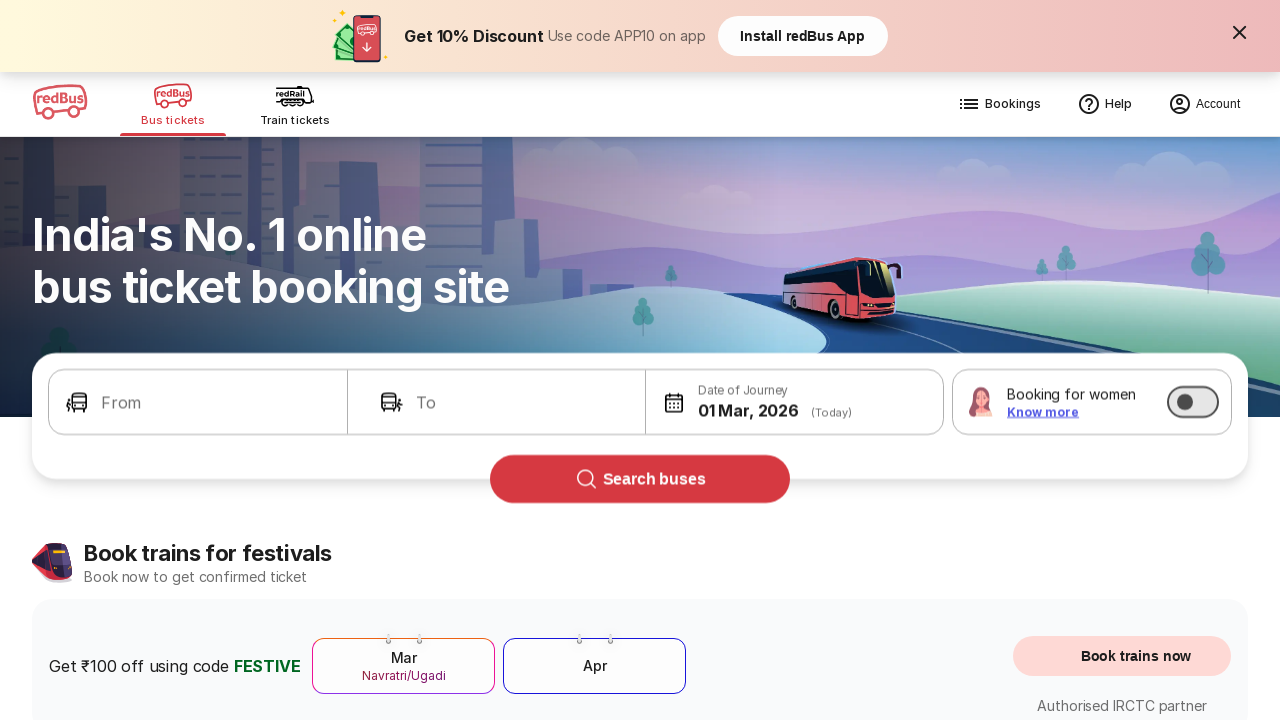